Tests navigating to Lifestyle category and using the search functionality to search for "kids" products

Starting URL: https://www.tesla.com/

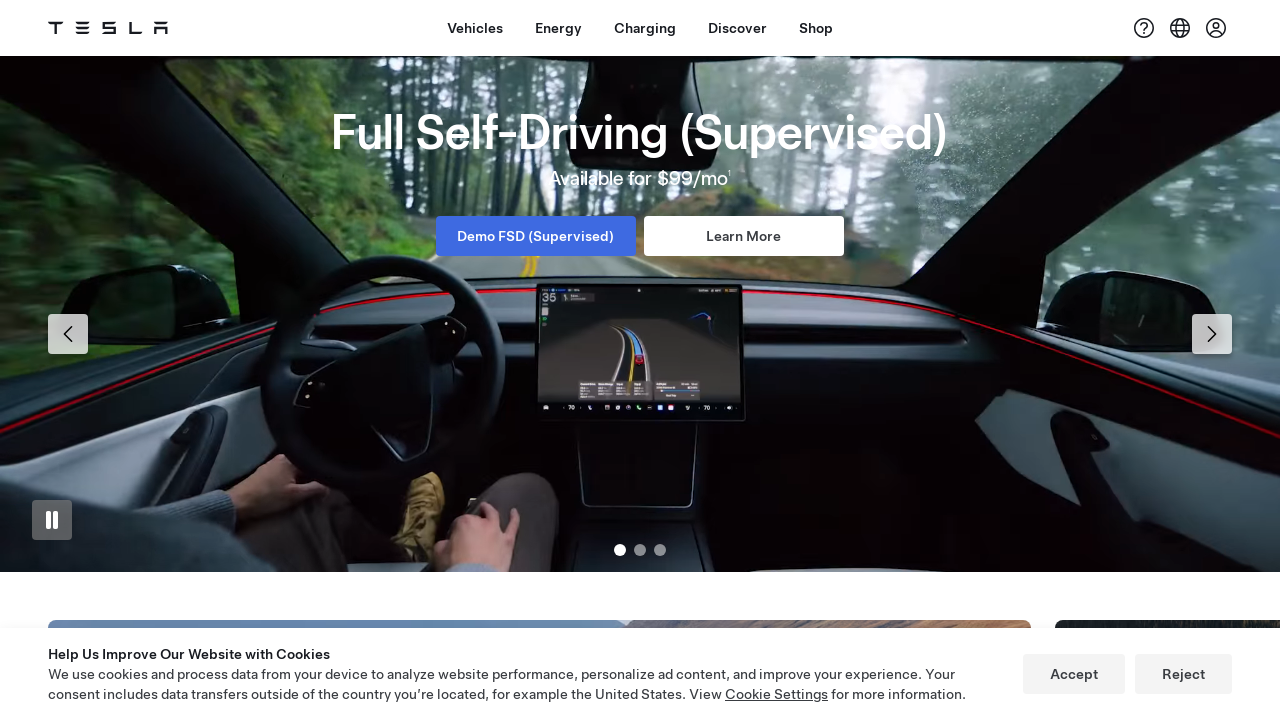

Waited for Shop button to be available
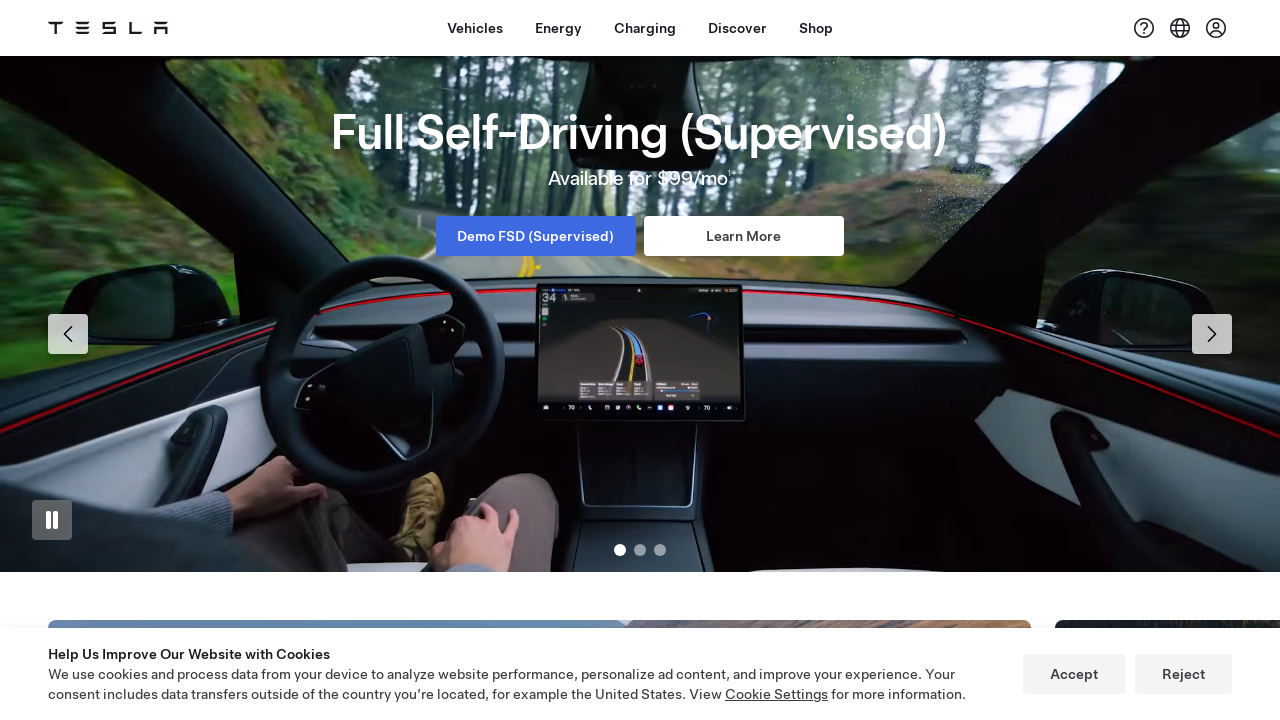

Clicked Shop button at (816, 28) on xpath=//a[contains(@id,'dx-nav-item--shop')]
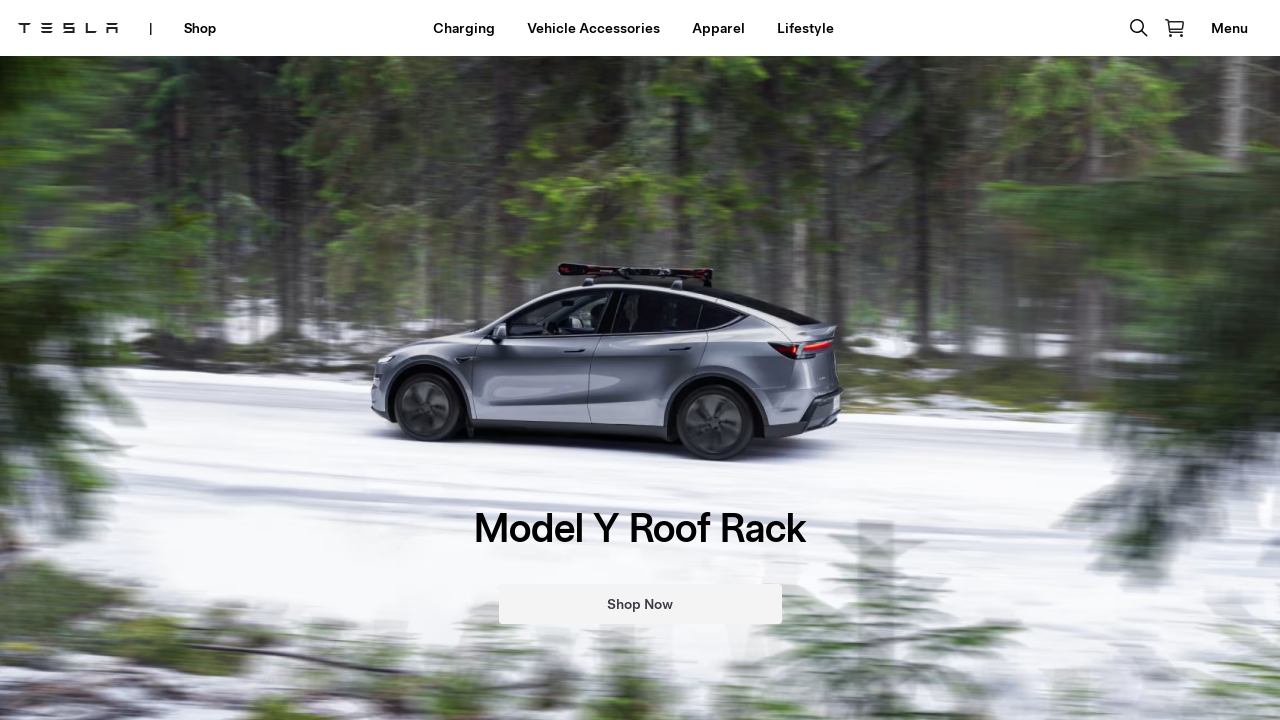

Waited for Lifestyle link to be available
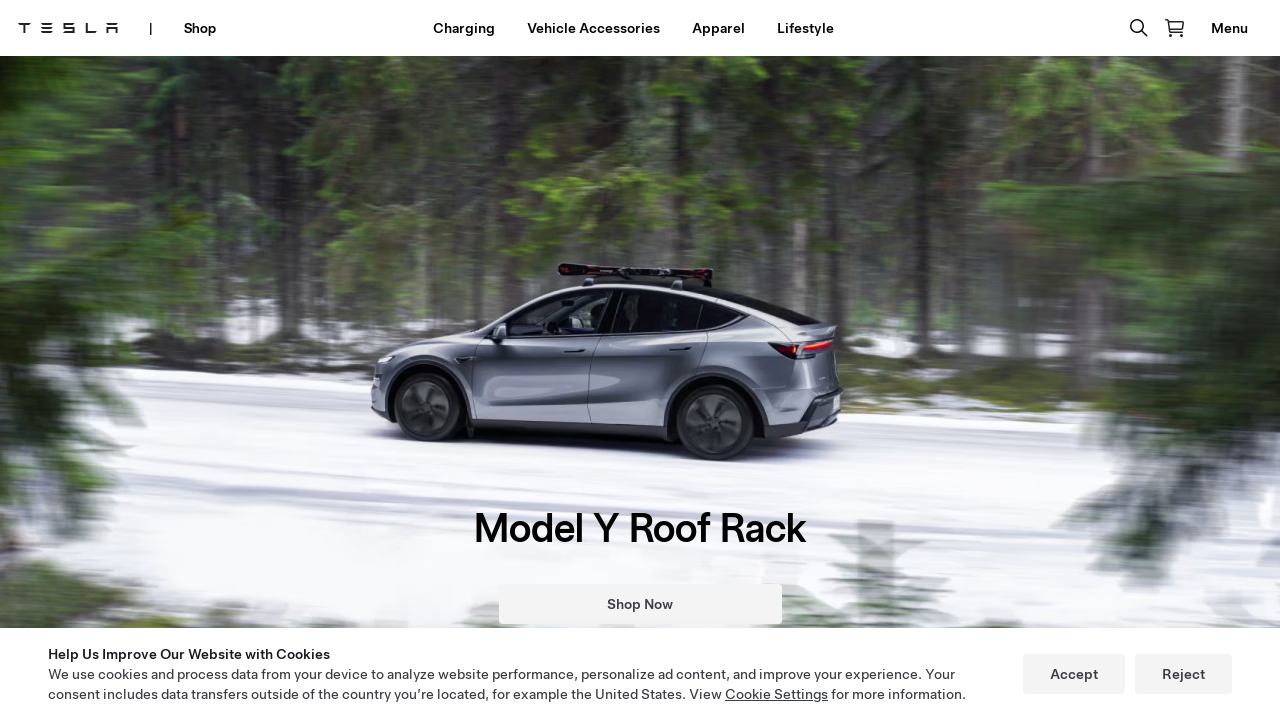

Clicked Lifestyle category link at (805, 28) on xpath=//a[contains(.,'Lifestyle')]
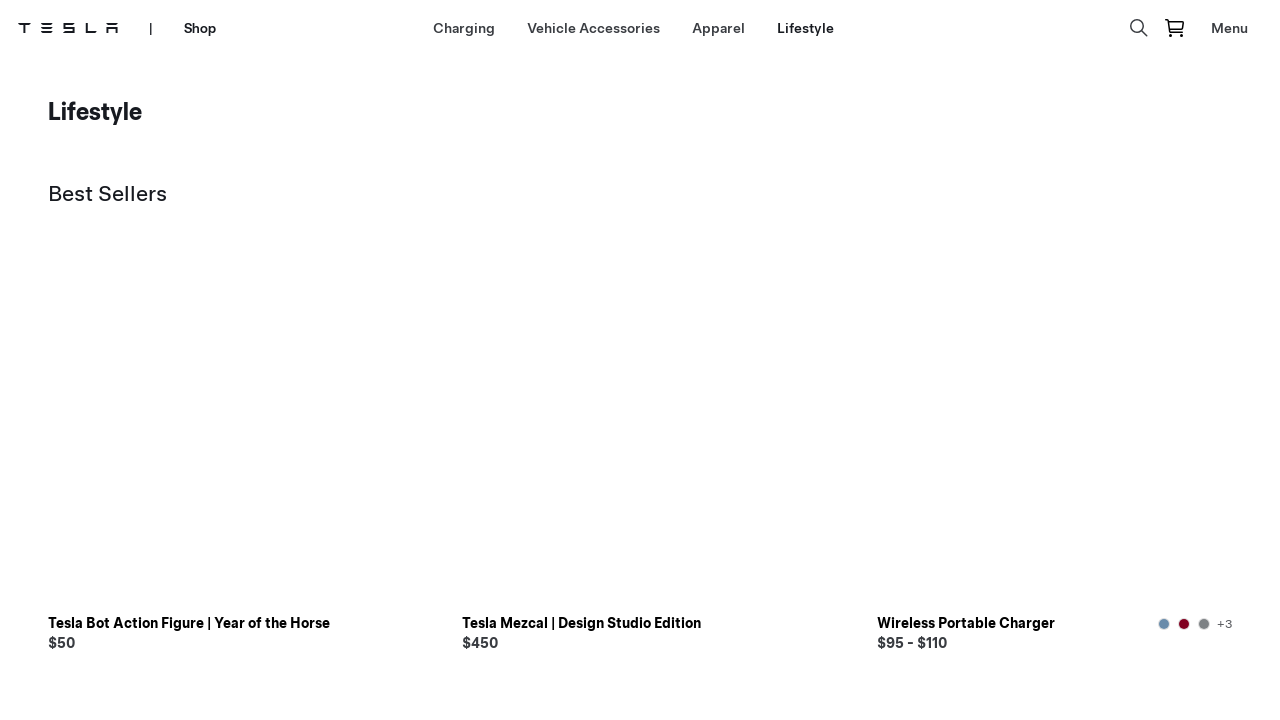

Navigated to Lifestyle category page
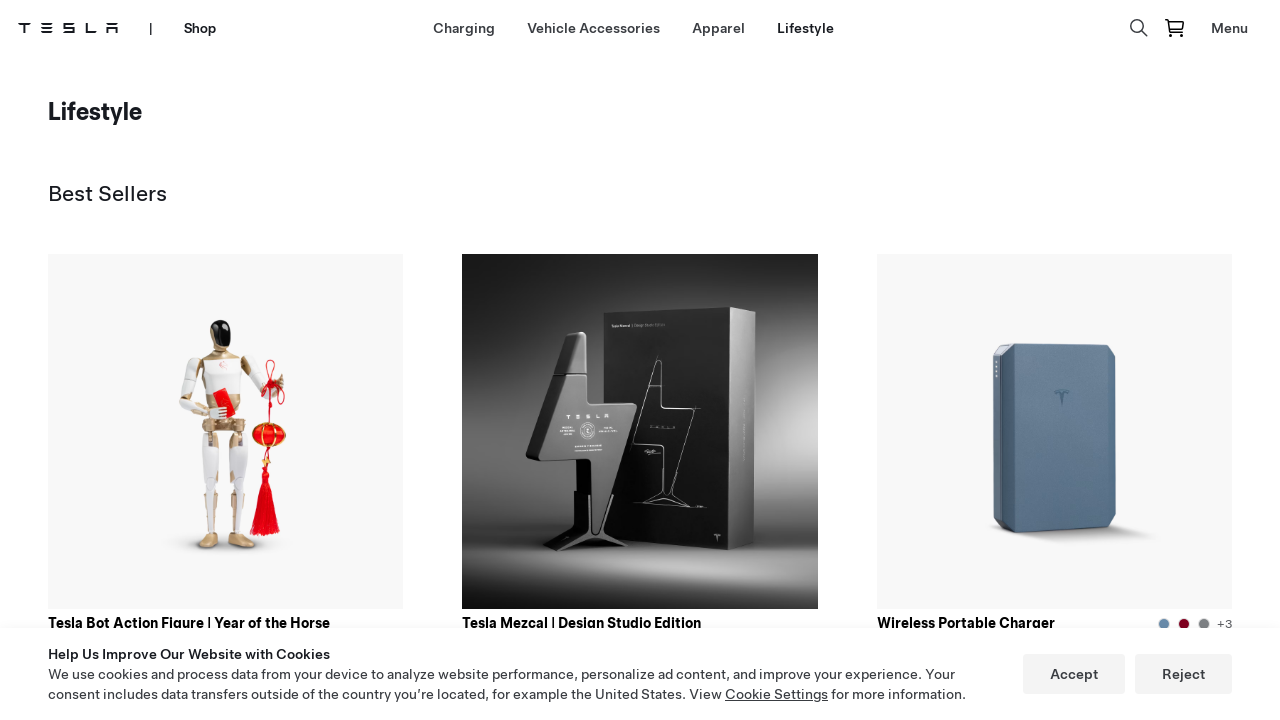

Waited for search input container to be available
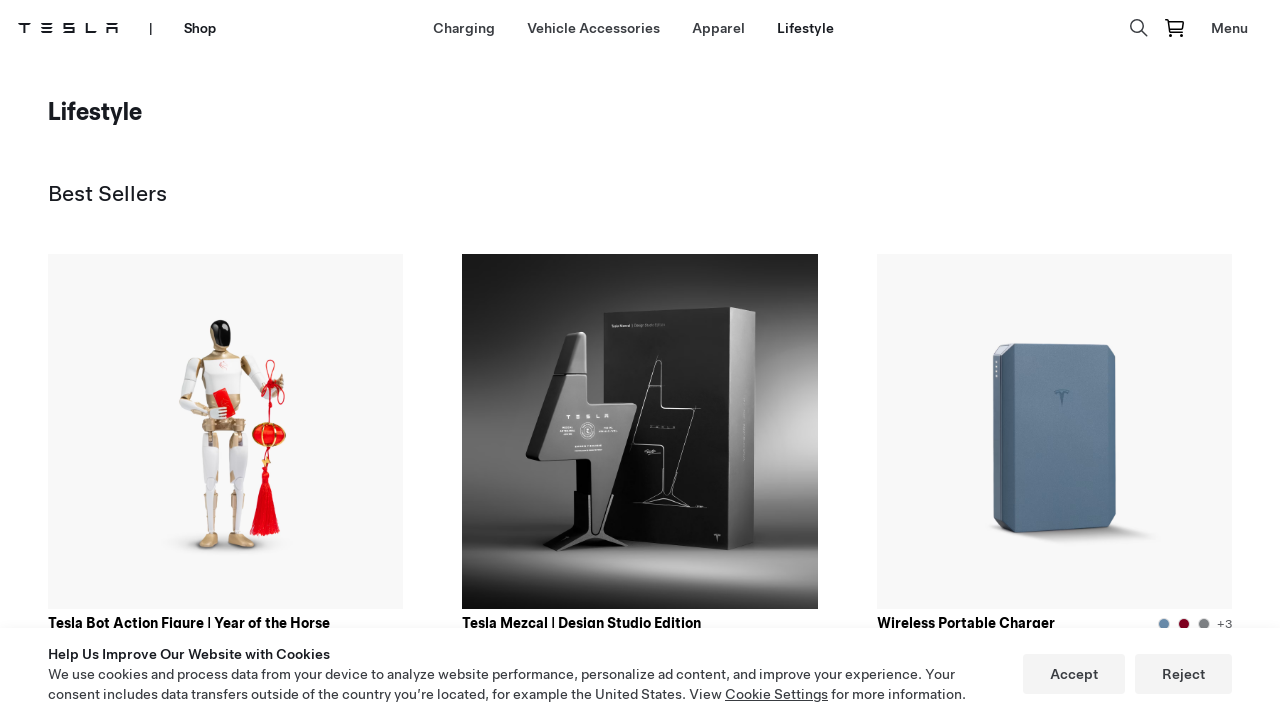

Clicked on search input container at (1139, 28) on xpath=//*[@id='search']/div/div
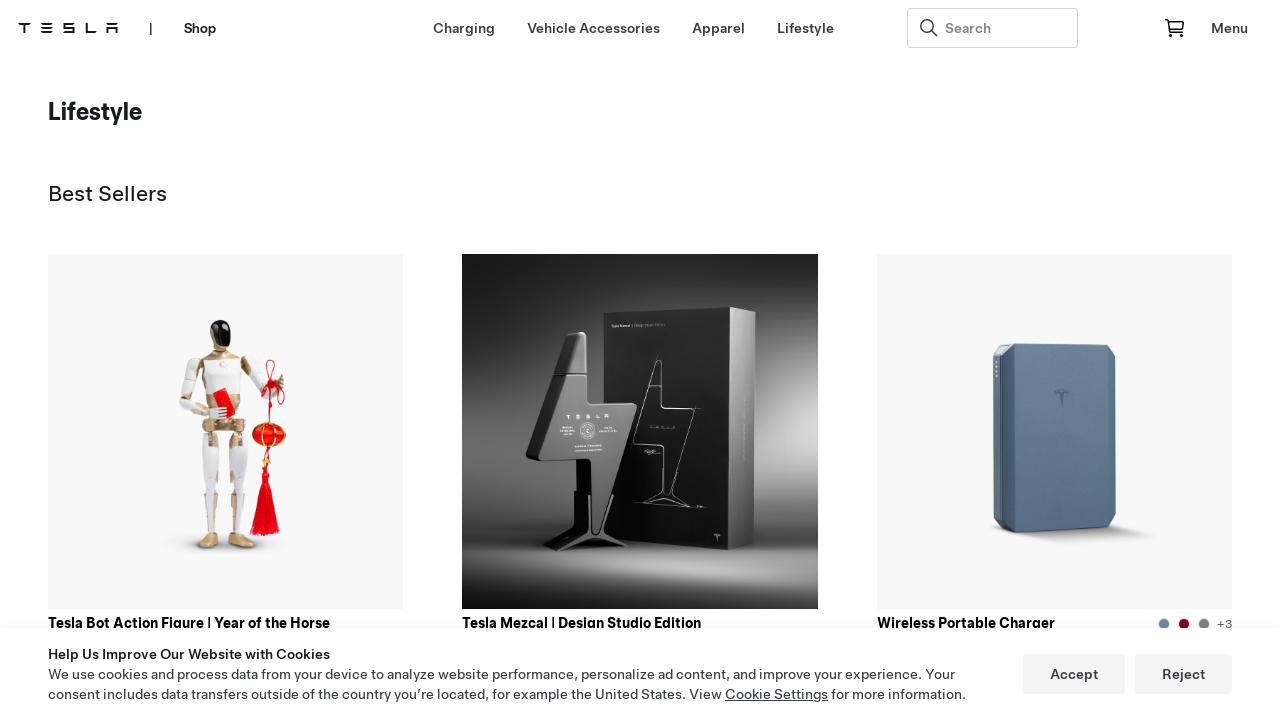

Waited for search input field to be available
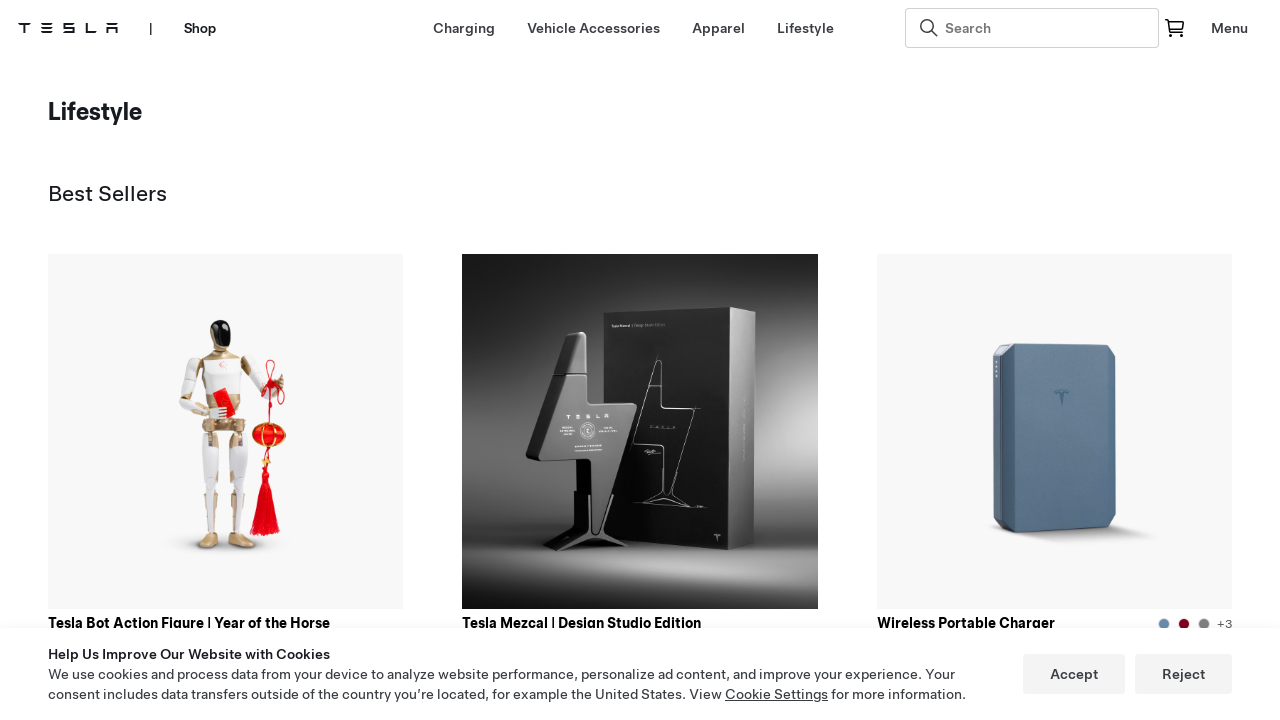

Filled search field with 'kids' on //input[@id='1']
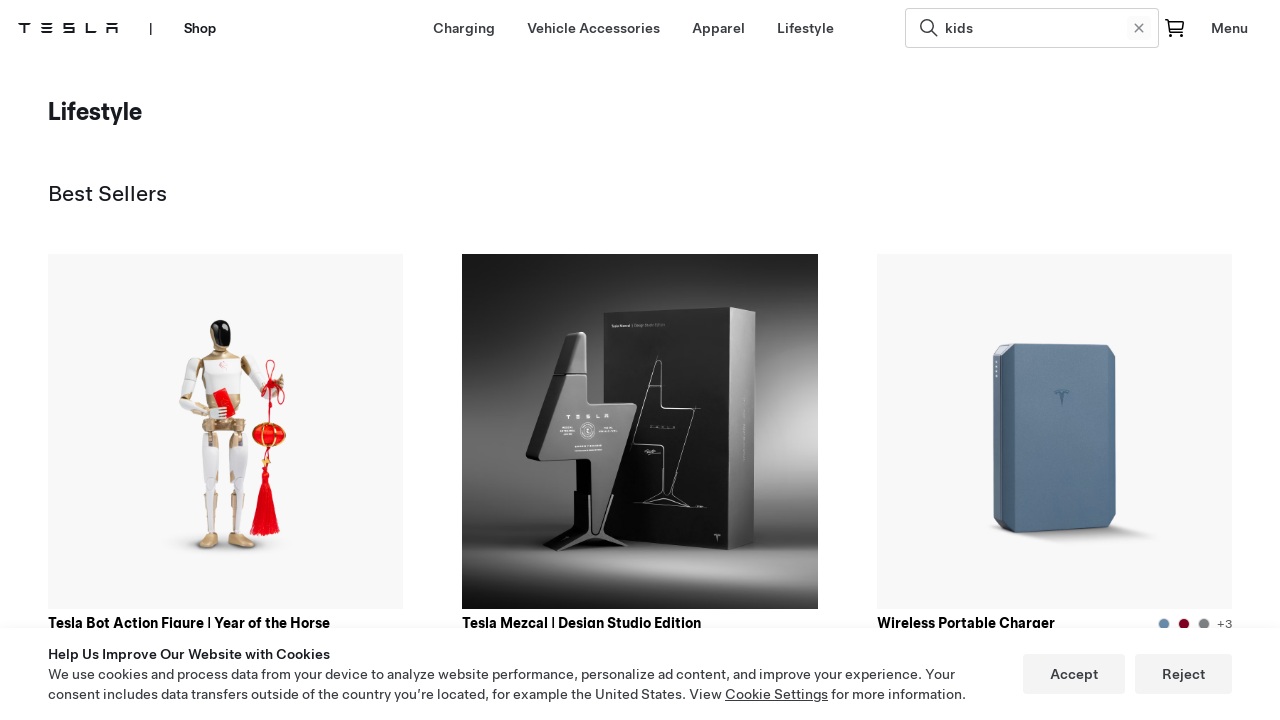

Pressed Enter to submit search for 'kids' on //input[@id='1']
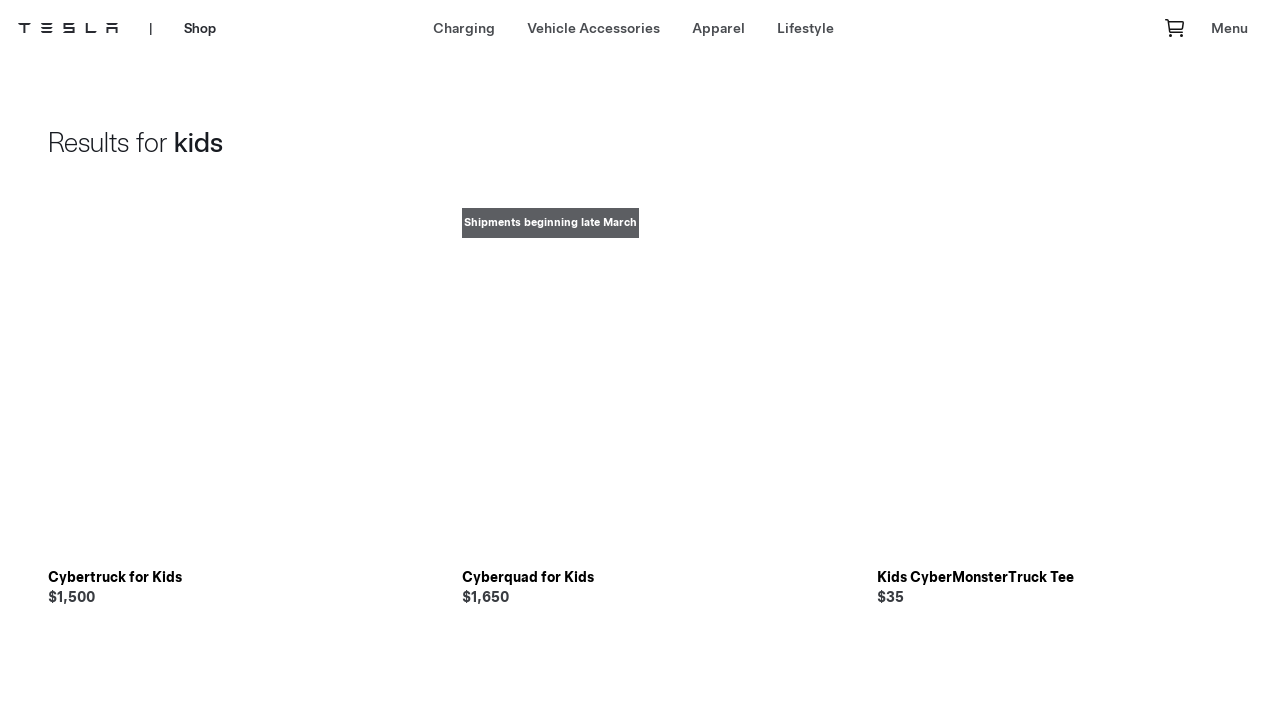

Search results page loaded with 'kids' search term
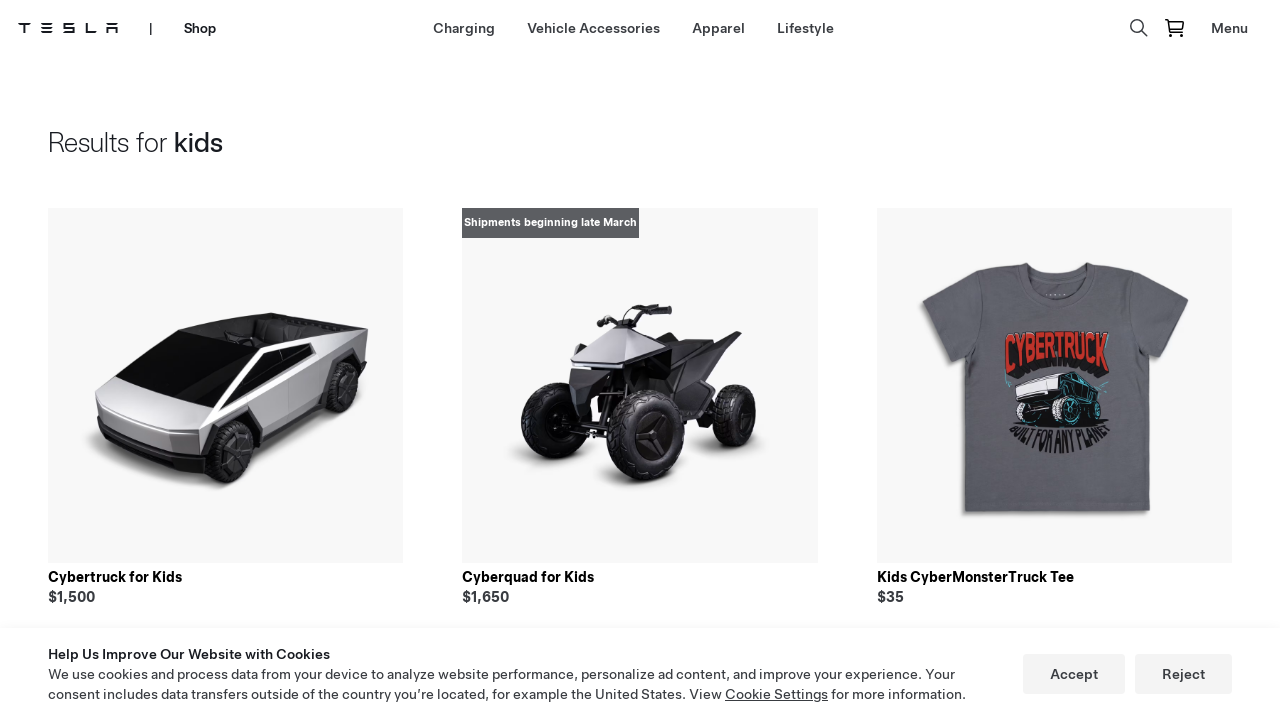

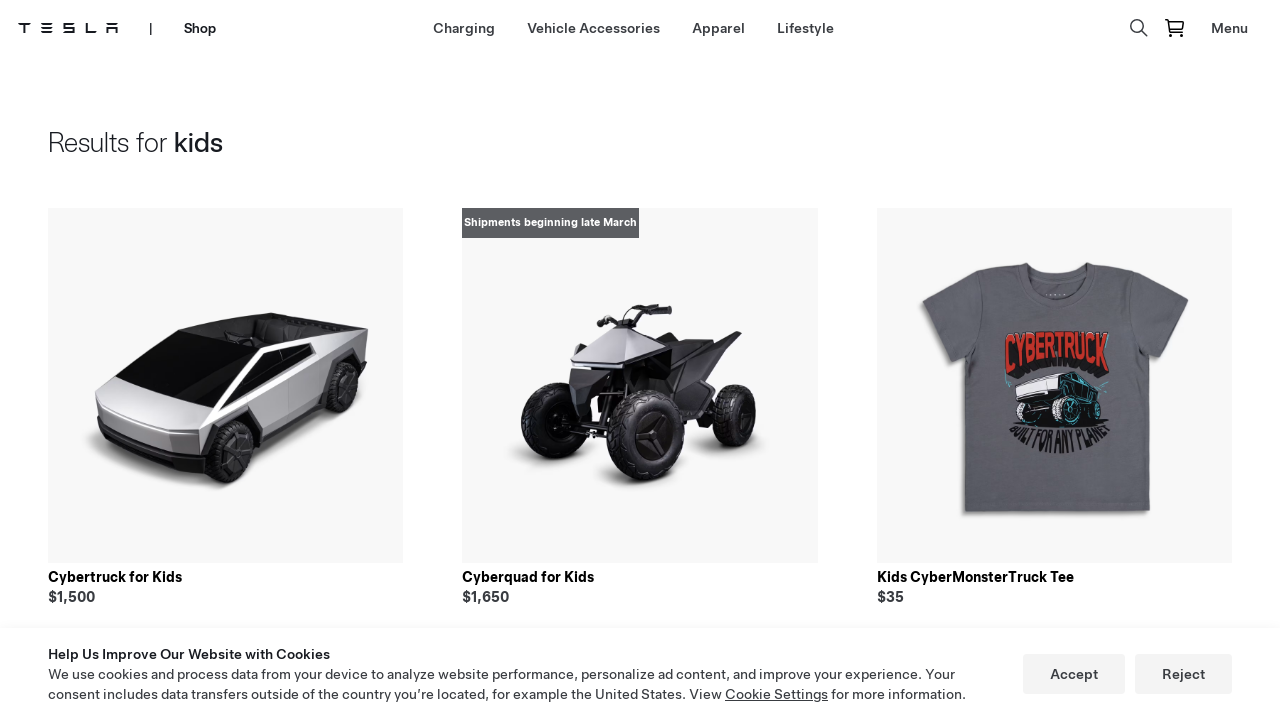